Tests web table interaction by locating a specific cell and clicking an edit link in a table row.

Starting URL: https://the-internet.herokuapp.com/tables

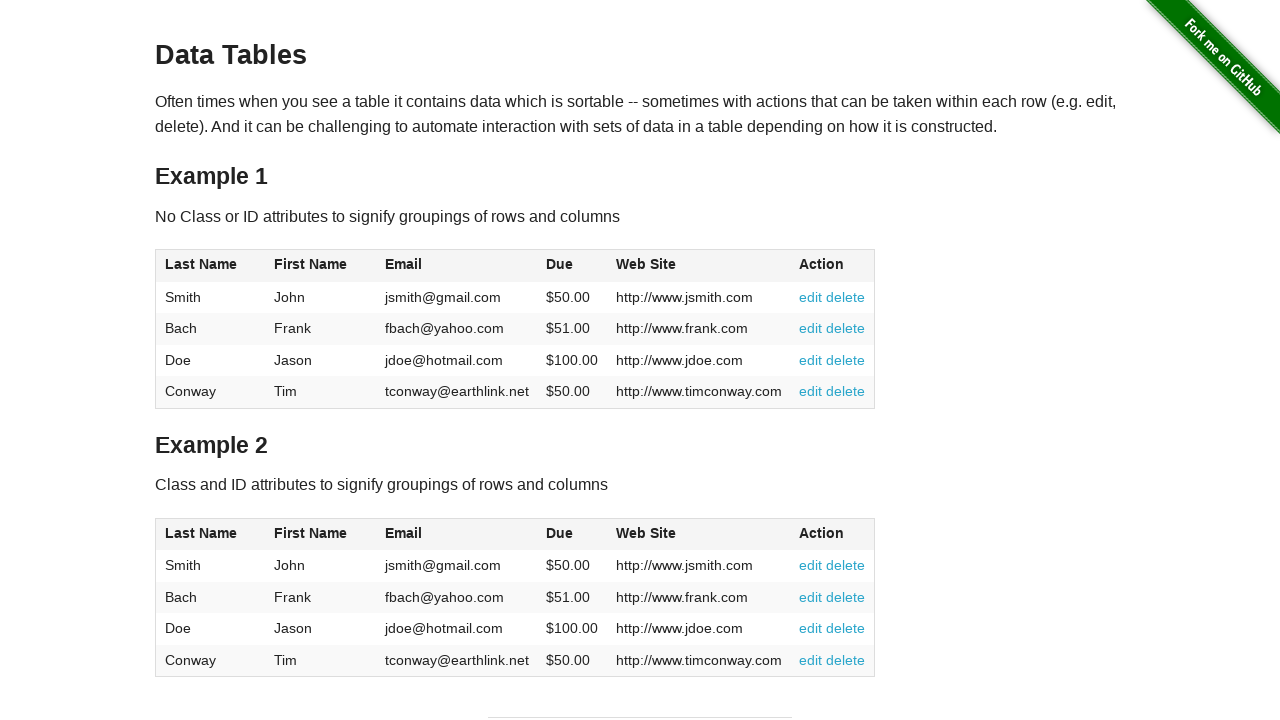

Waited for table with id 'table1' to load
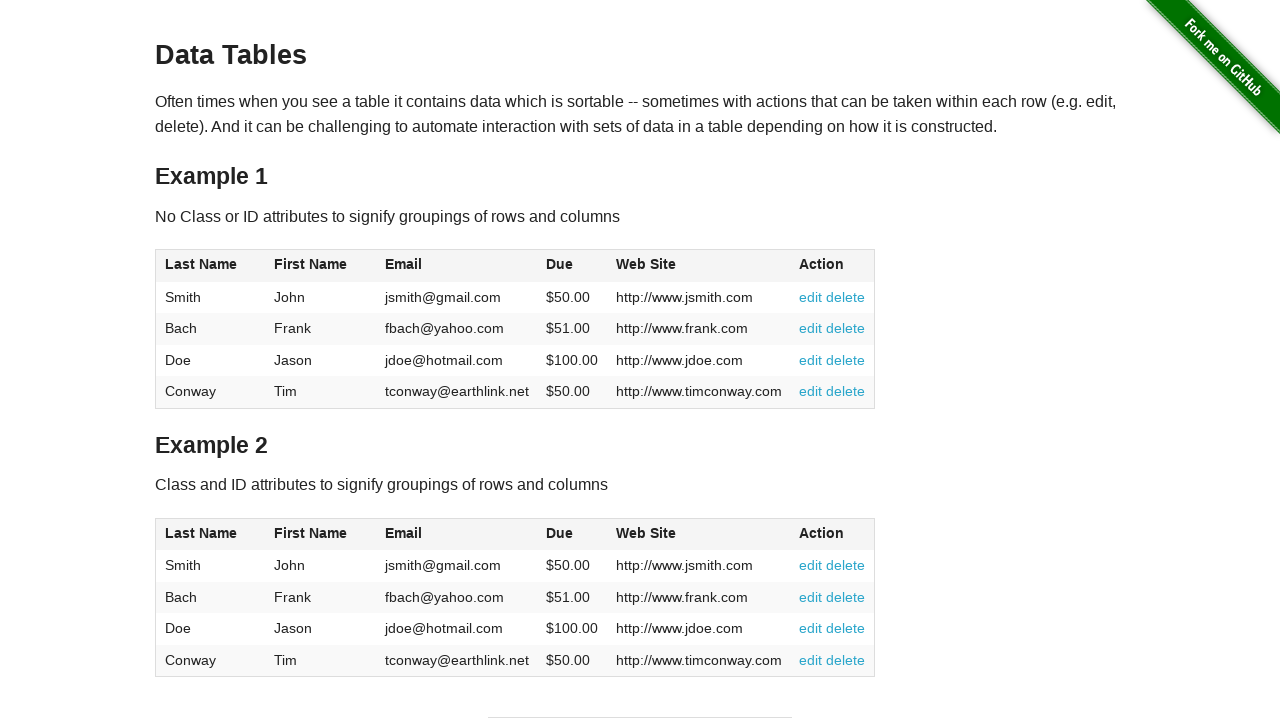

Clicked the edit link in row 3 of the web table at (846, 360) on xpath=//table[@id='table1']//tbody//tr[3]//td[6]//a[2]
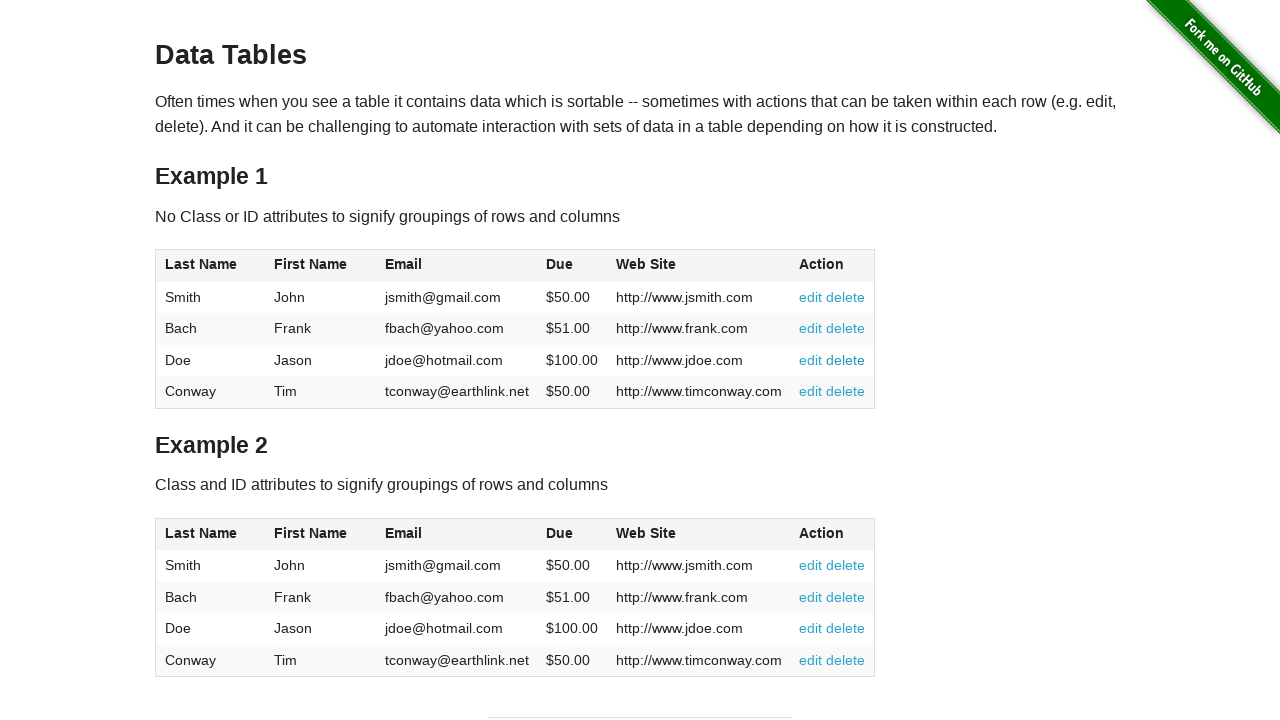

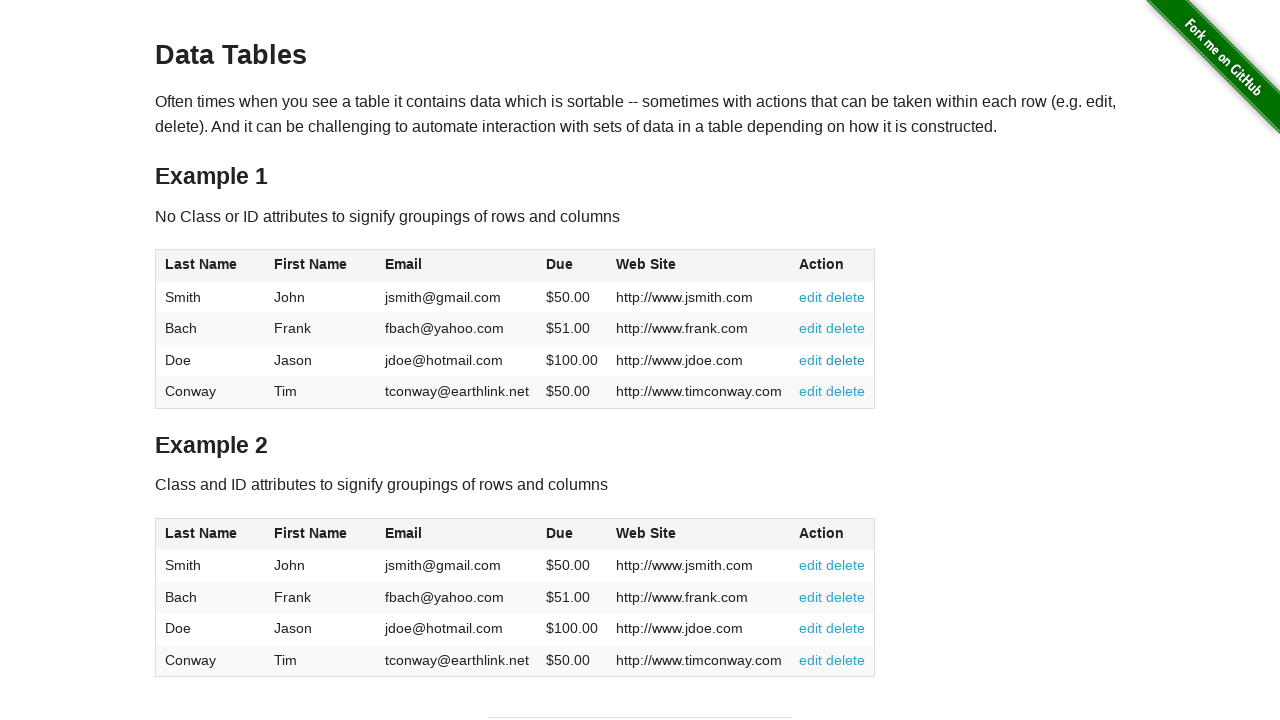